Tests checking a specific checkbox by its label "checkbox 1".

Starting URL: https://the-internet.herokuapp.com/checkboxes

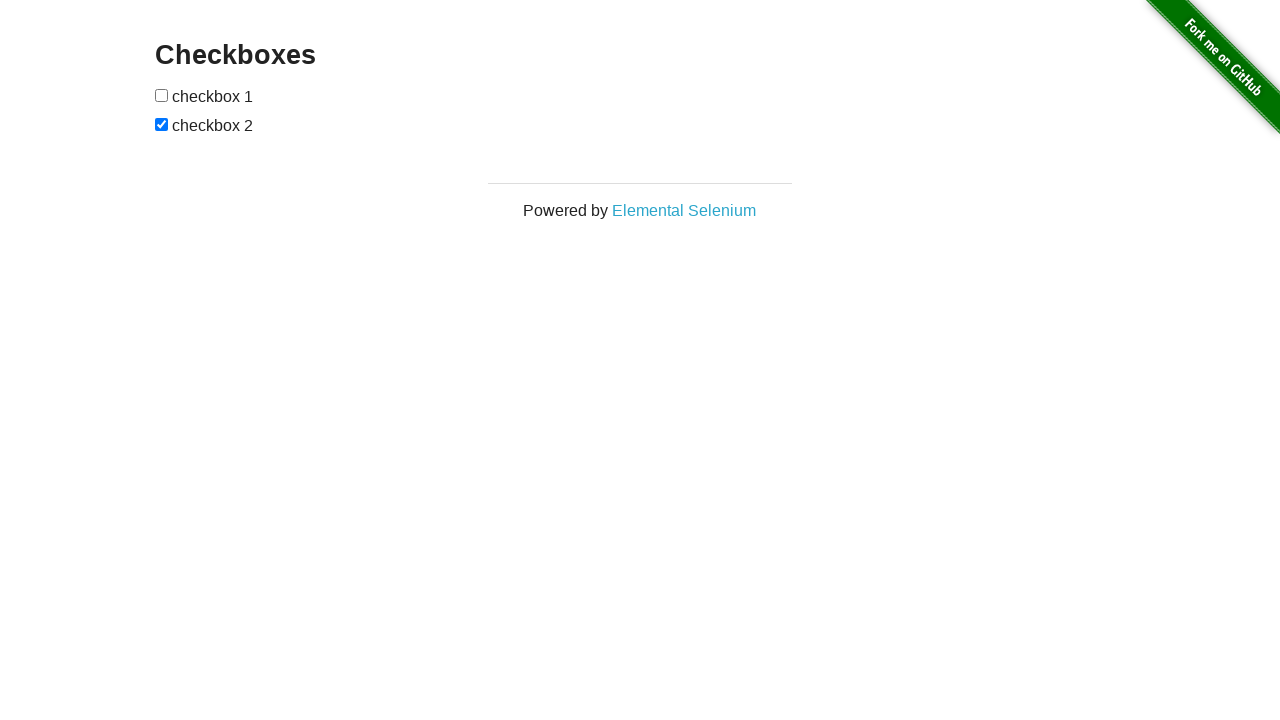

Checked checkbox 1 by label at (162, 95) on input[type='checkbox']:first-of-type
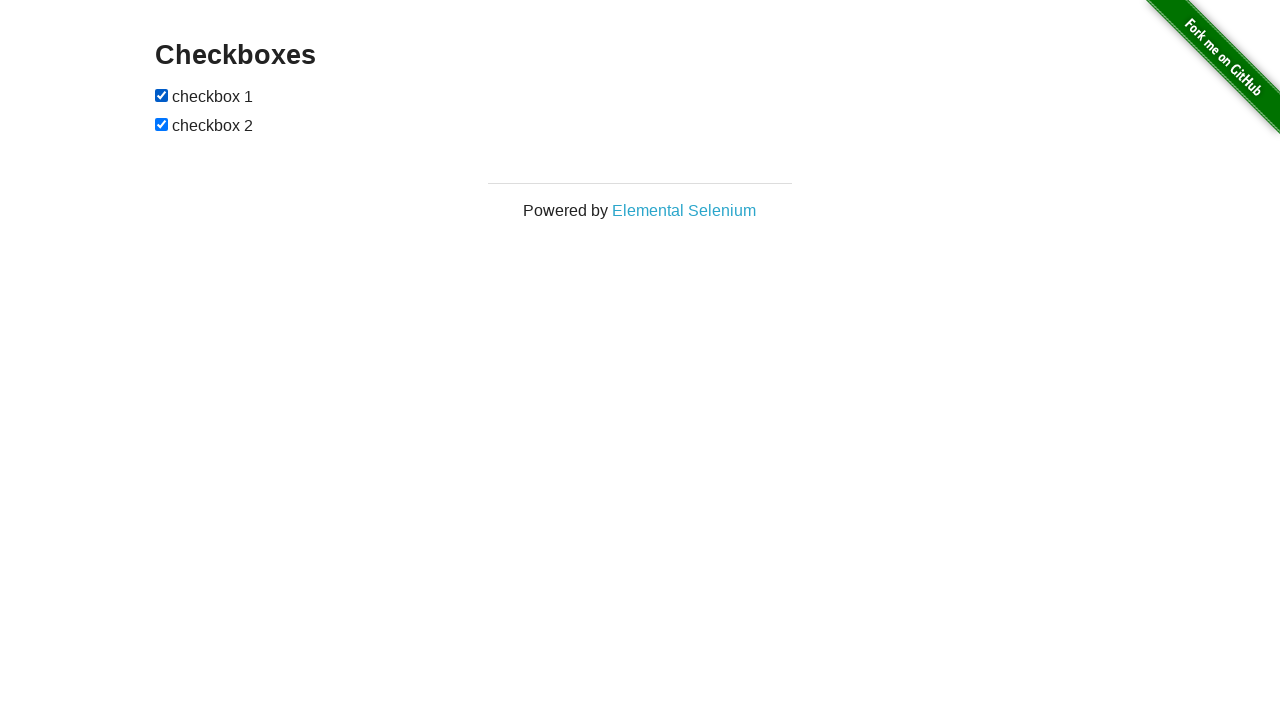

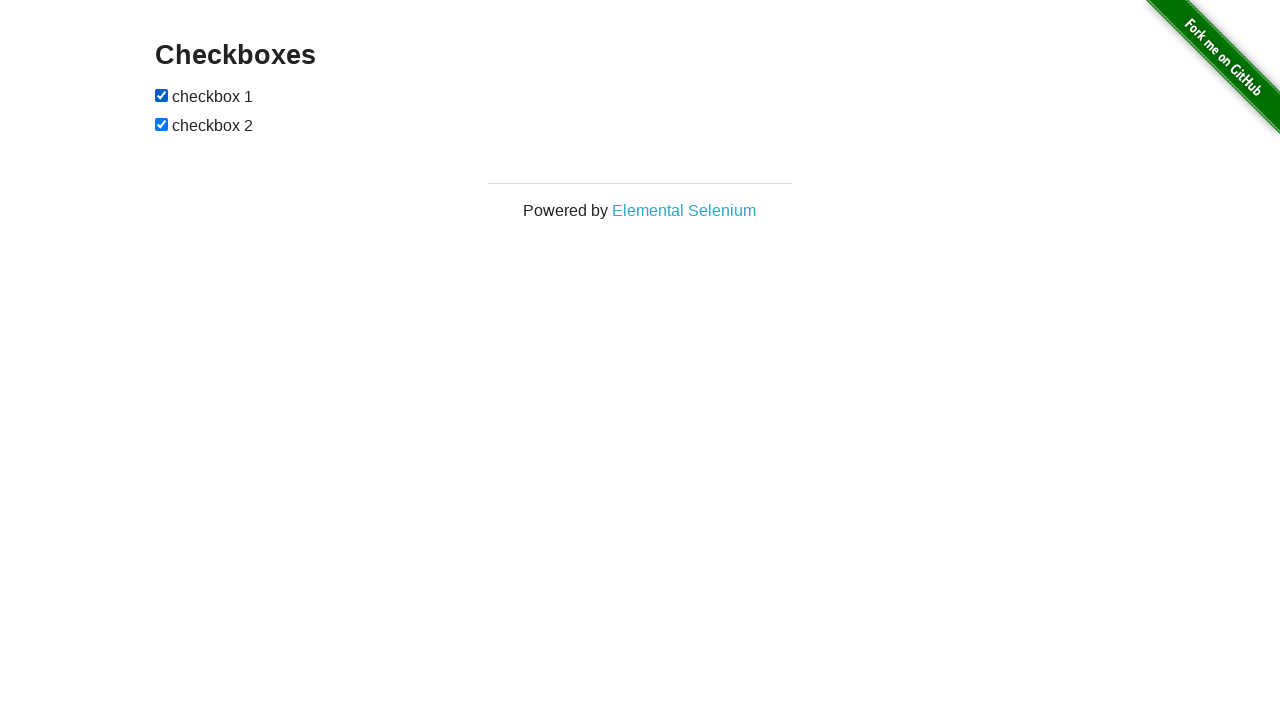